Tests dismissing a JavaScript confirm dialog by clicking the confirm button and dismissing it

Starting URL: https://the-internet.herokuapp.com/javascript_alerts

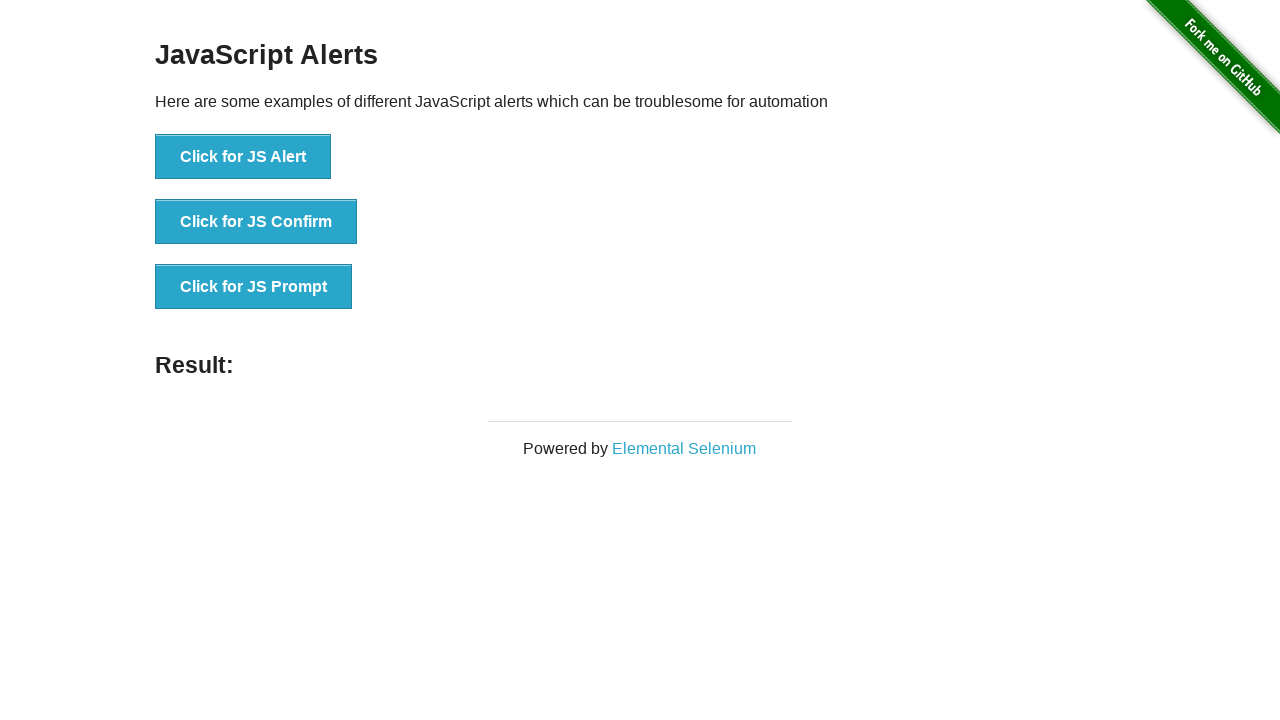

Set up dialog handler to dismiss confirm dialogs
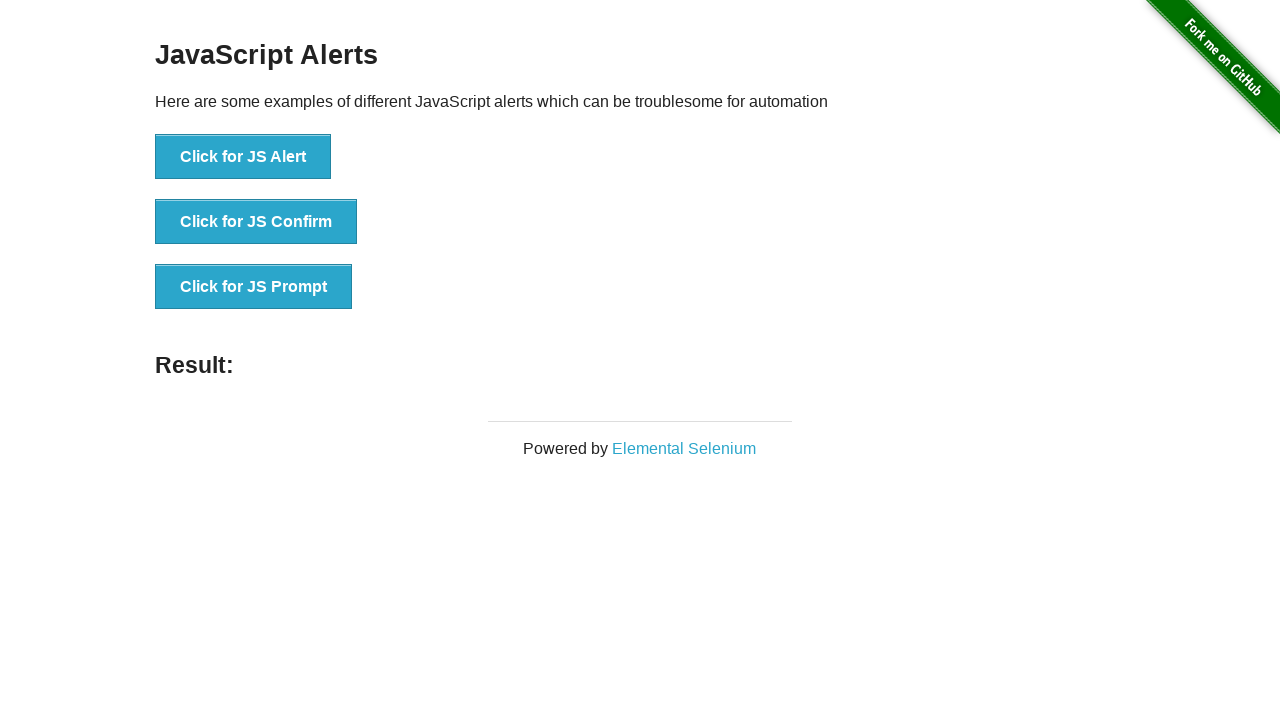

Clicked the JavaScript confirm button at (256, 222) on xpath=//button[@onclick='jsConfirm()']
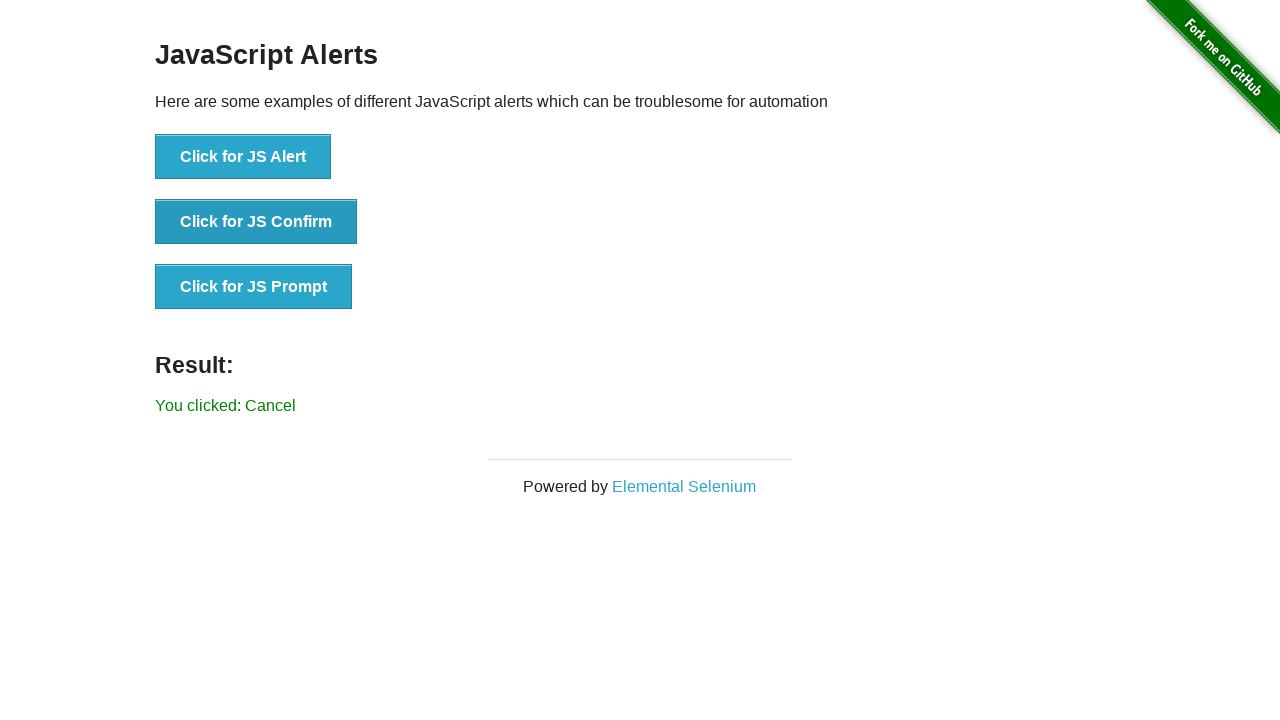

Waited for result text to appear after dismissing confirm dialog
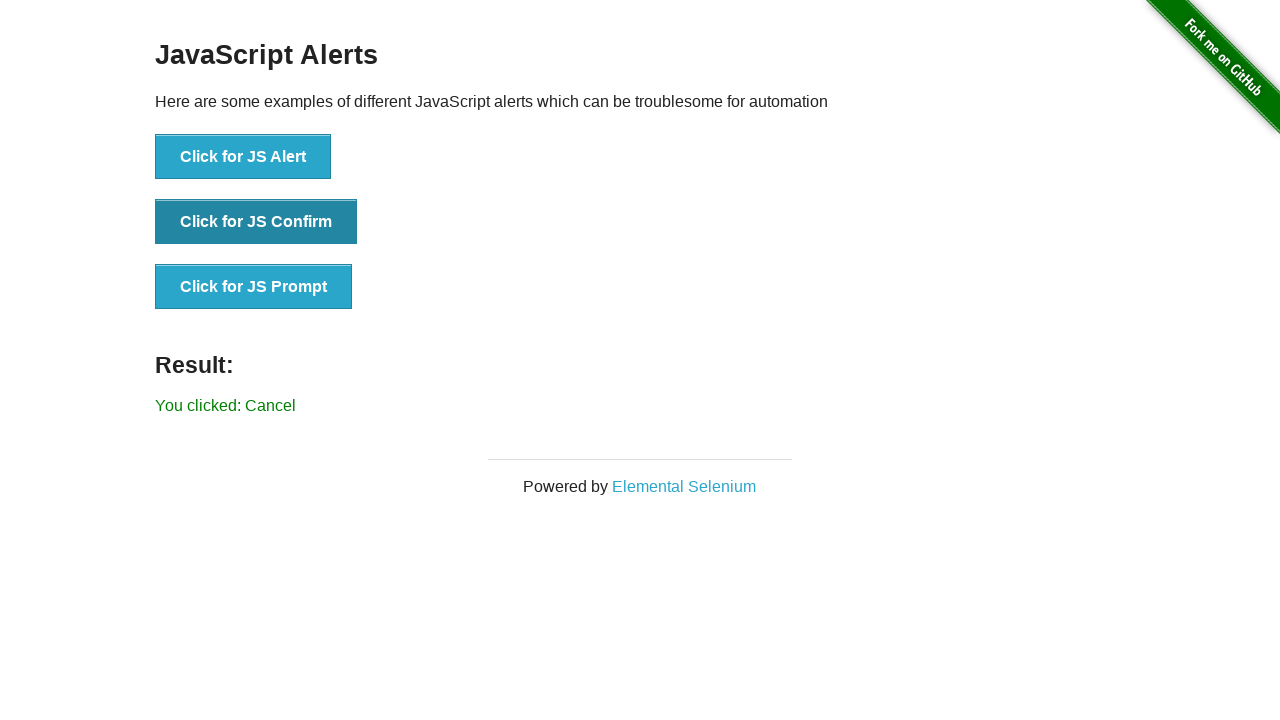

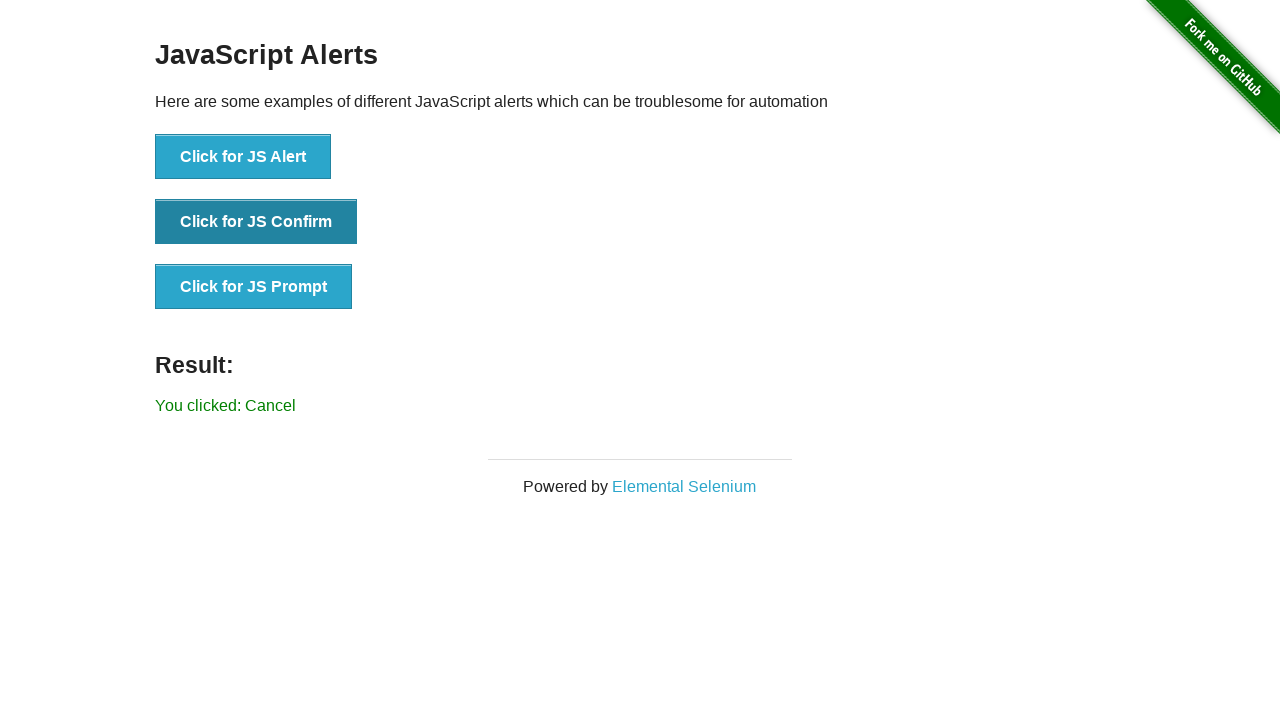